Automates searching for cultivar SNP data by selecting options from dropdowns, entering a gene ID, and submitting the search form

Starting URL: https://cegresources.icrisat.org/cicerseq/?page_id=3605

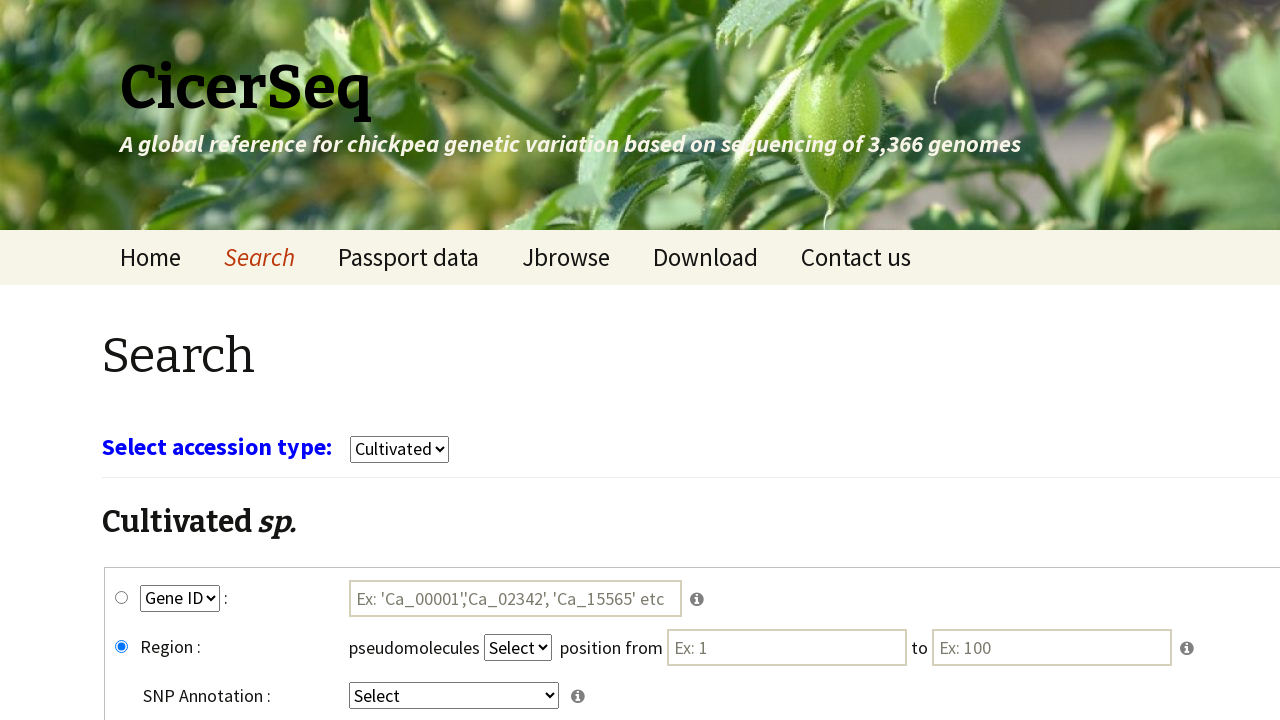

Selected 'cultivars' from crop dropdown on select[name='select_crop']
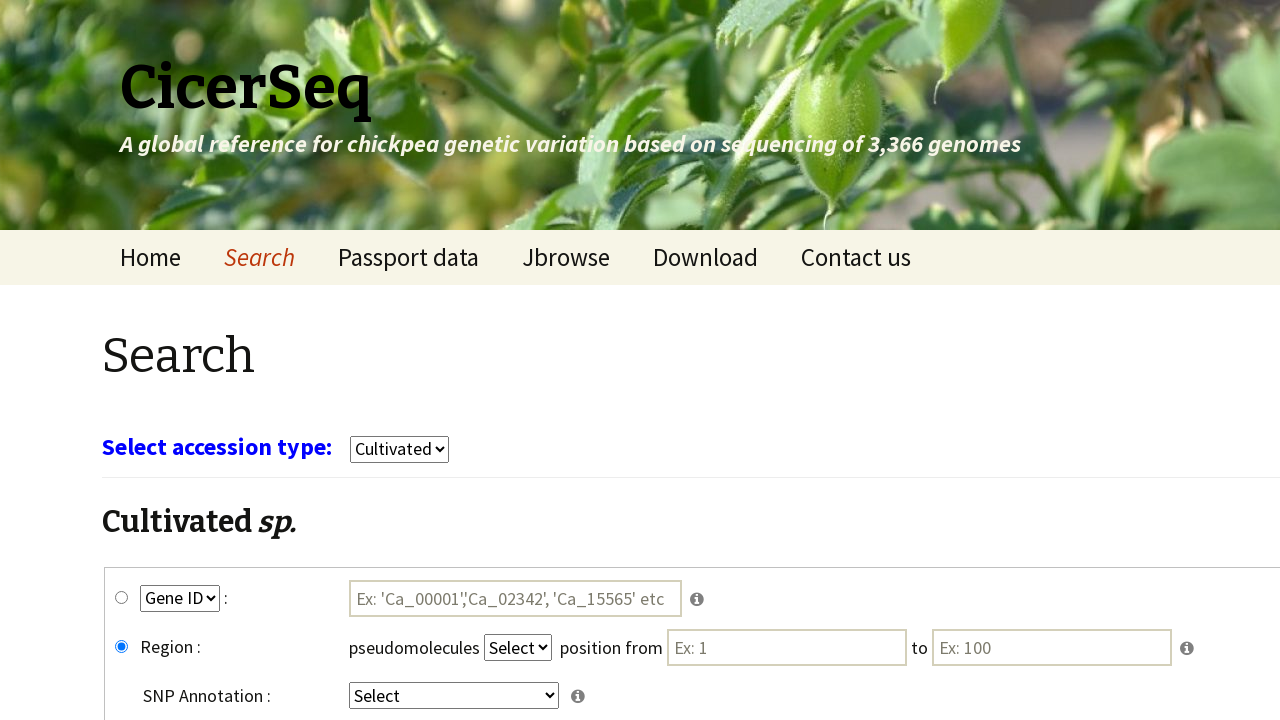

Clicked gene_snp radio button at (122, 598) on #gene_snp
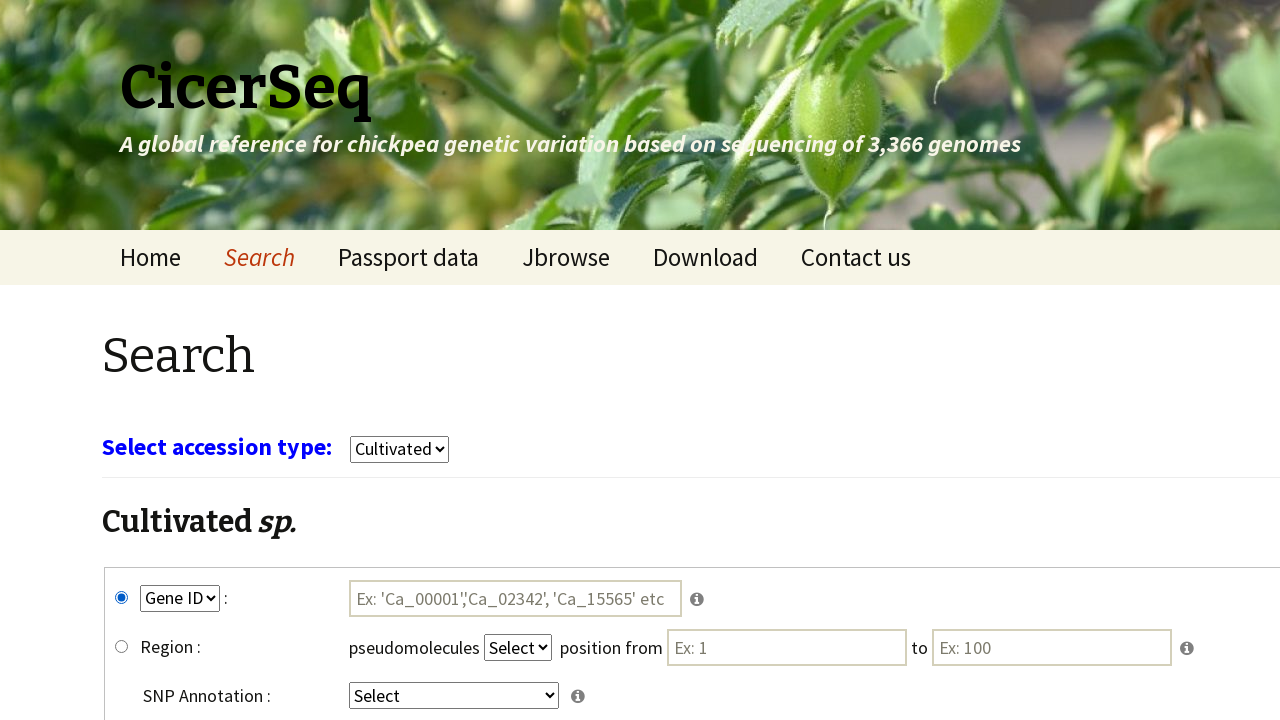

Selected 'GeneID' from key1 dropdown on select[name='key1']
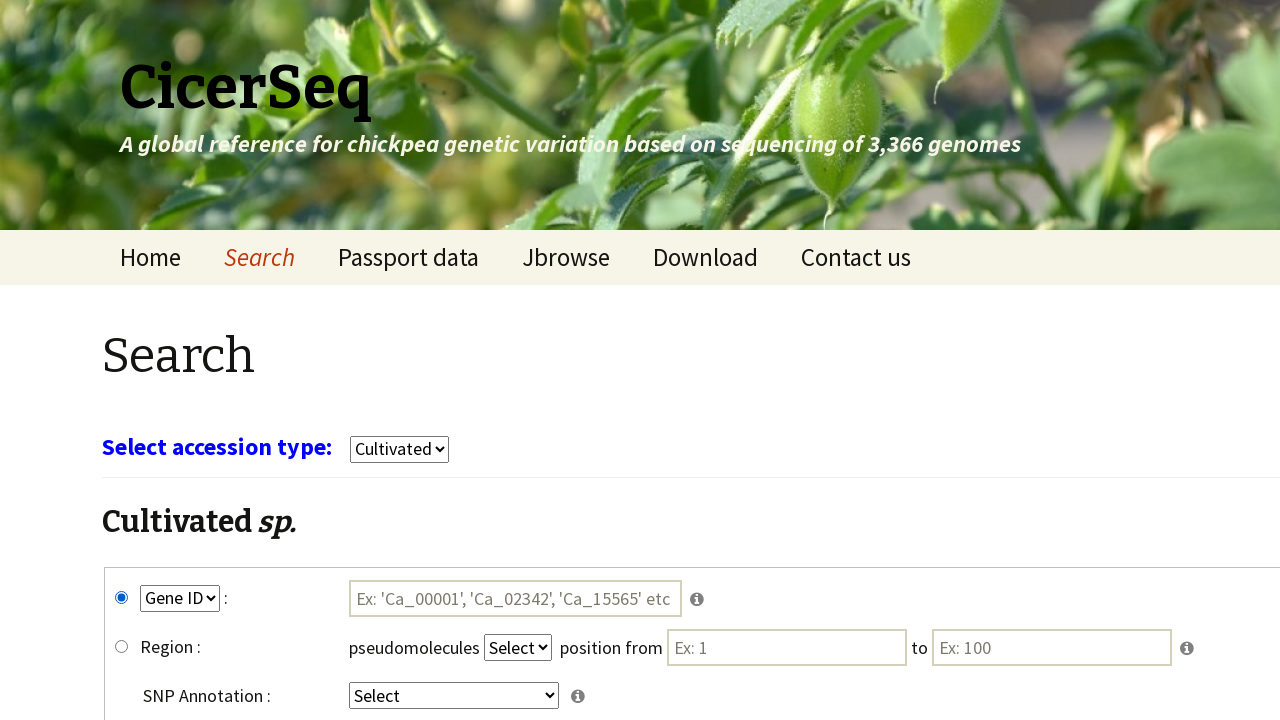

Selected 'intergenic' from key4 dropdown on select[name='key4']
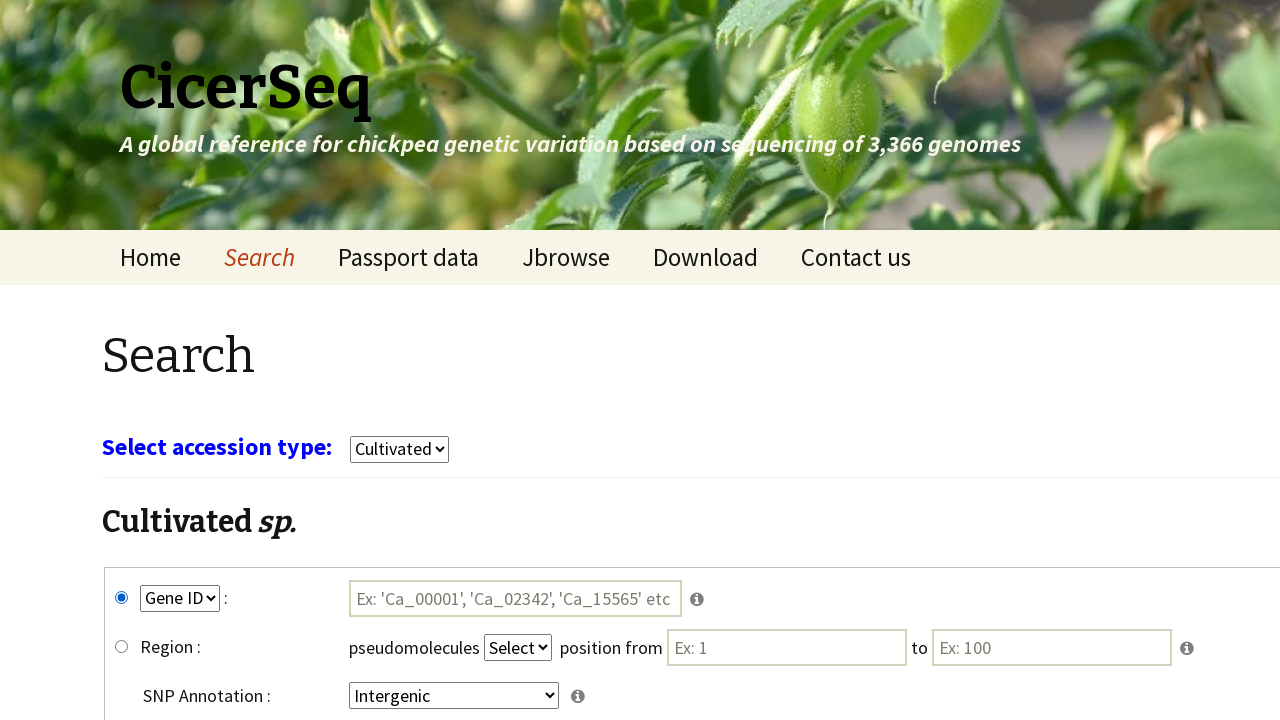

Entered gene ID 'Ca_00004' in search field on #tmp1
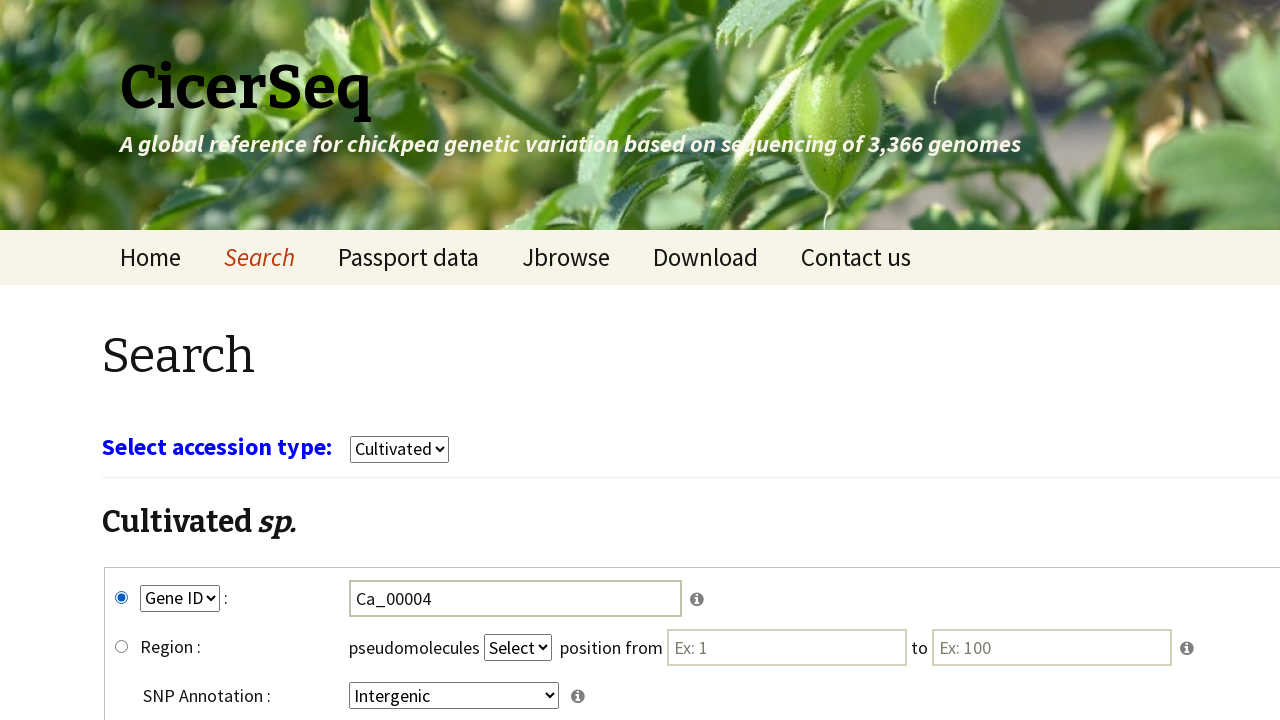

Clicked search button to submit form at (788, 573) on input[name='submit']
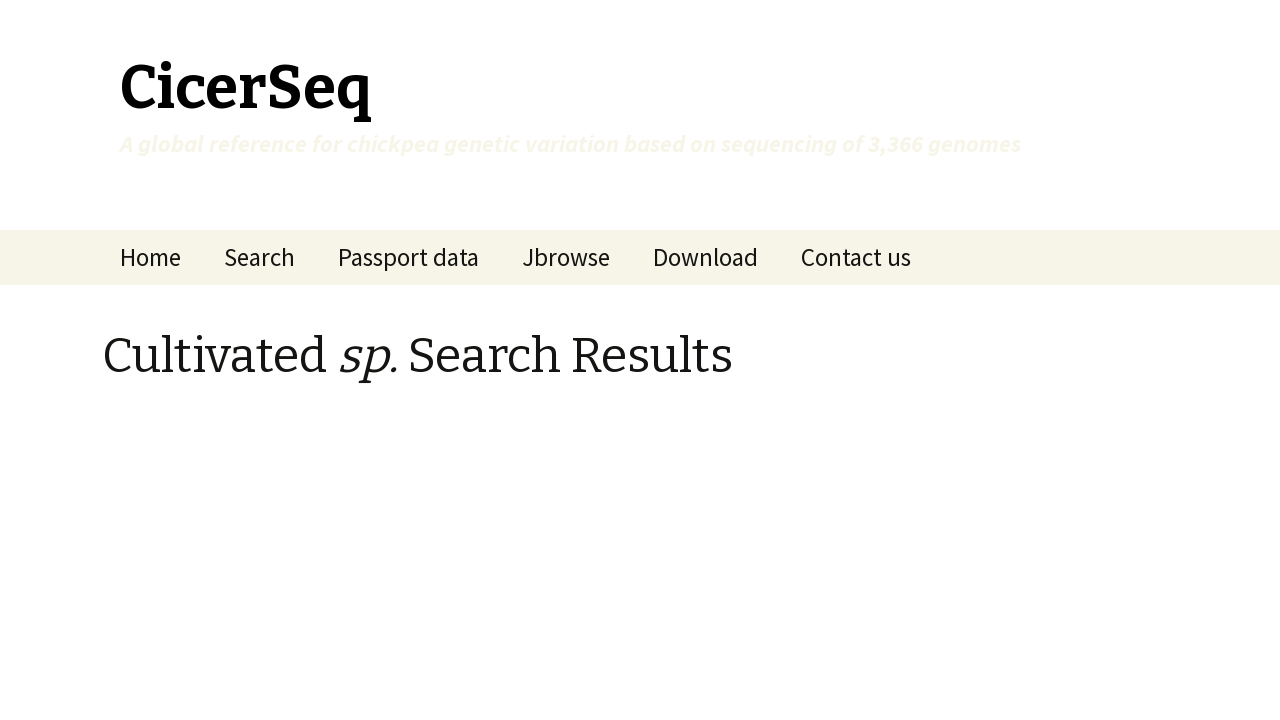

Waited for search results to load
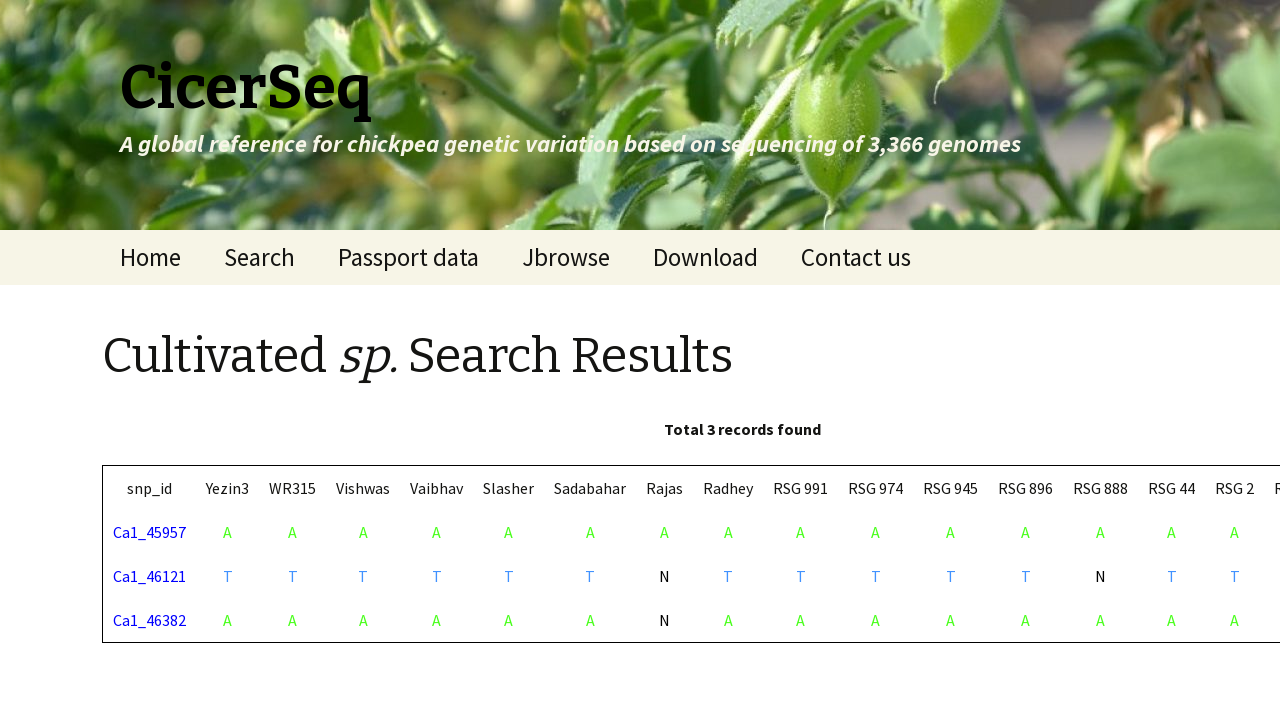

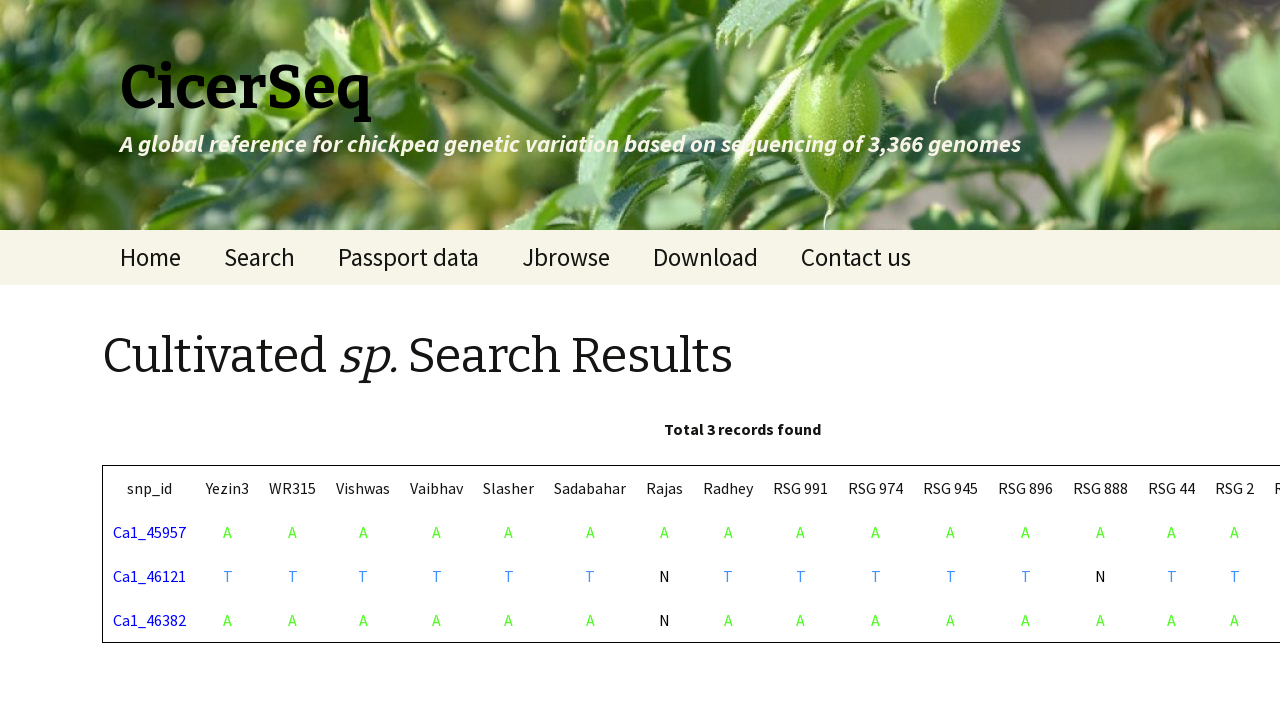